Navigates to Python 2.7.12 download page and clicks on the Windows x86-64 MSI installer download link

Starting URL: https://www.python.org/downloads/release/python-2712/

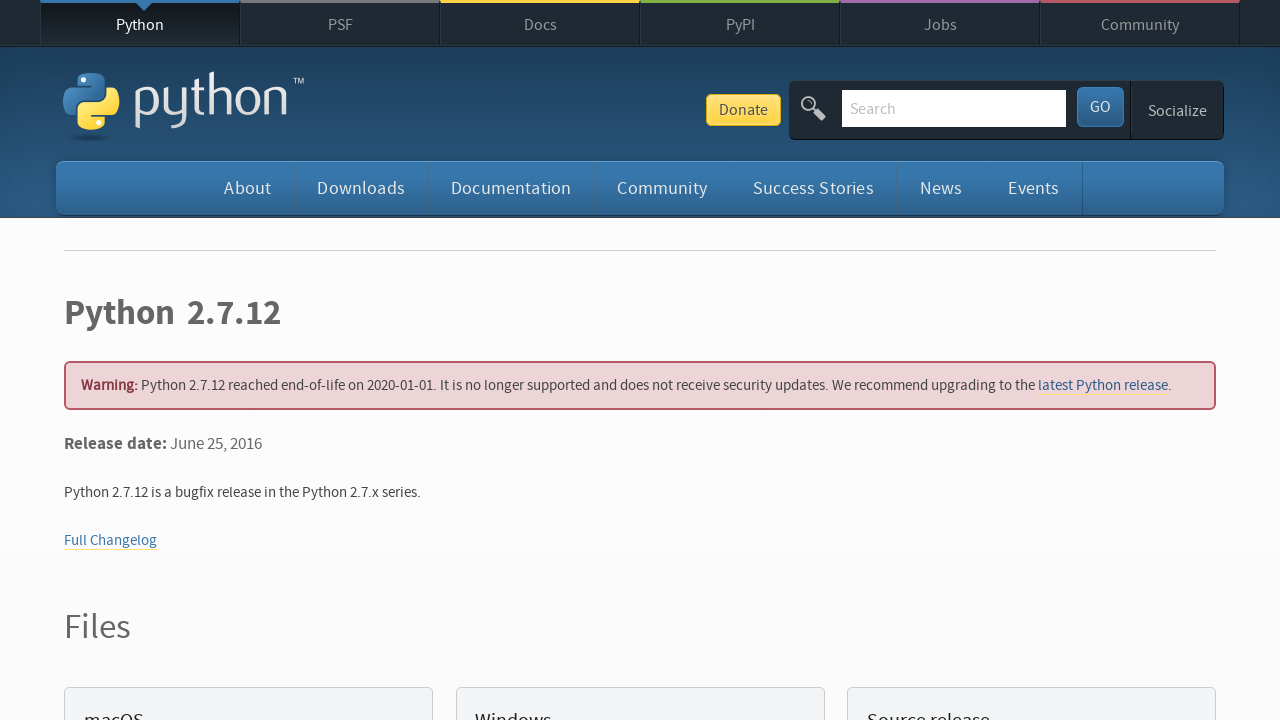

Navigated to Python 2.7.12 release download page
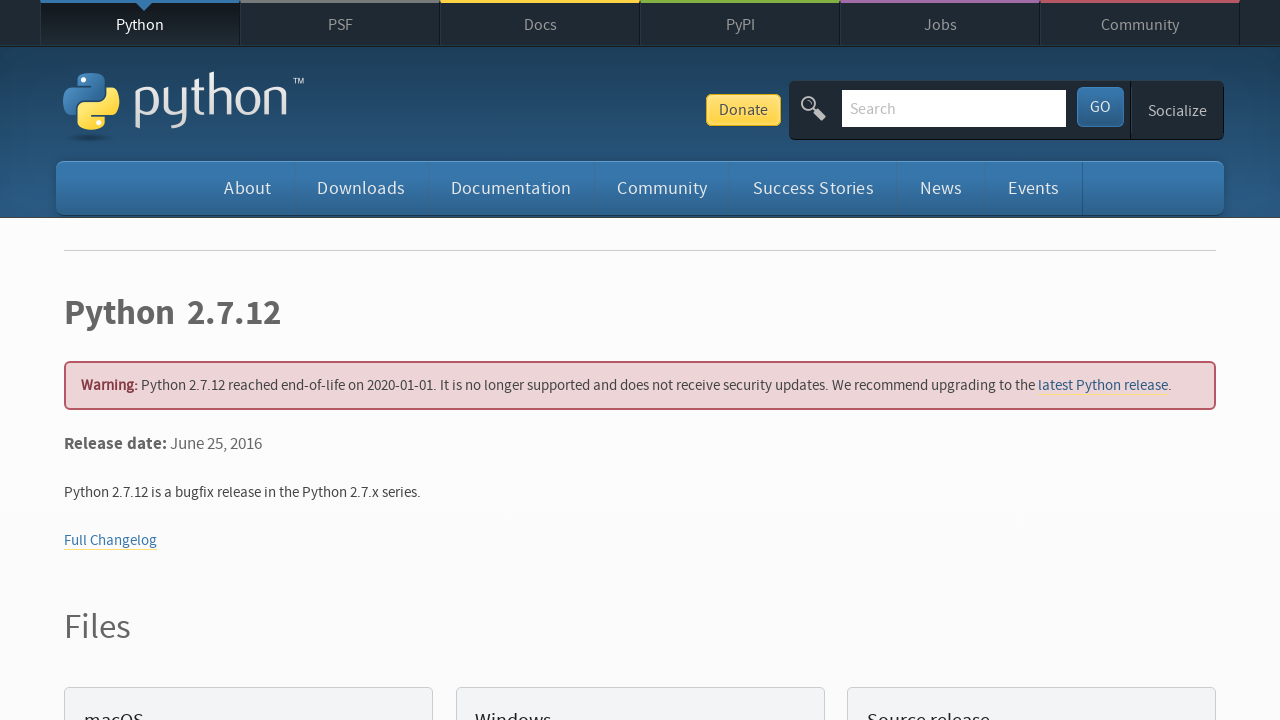

Clicked on the Windows x86-64 MSI installer download link at (162, 360) on a:has-text('Windows x86-64 MSI installer')
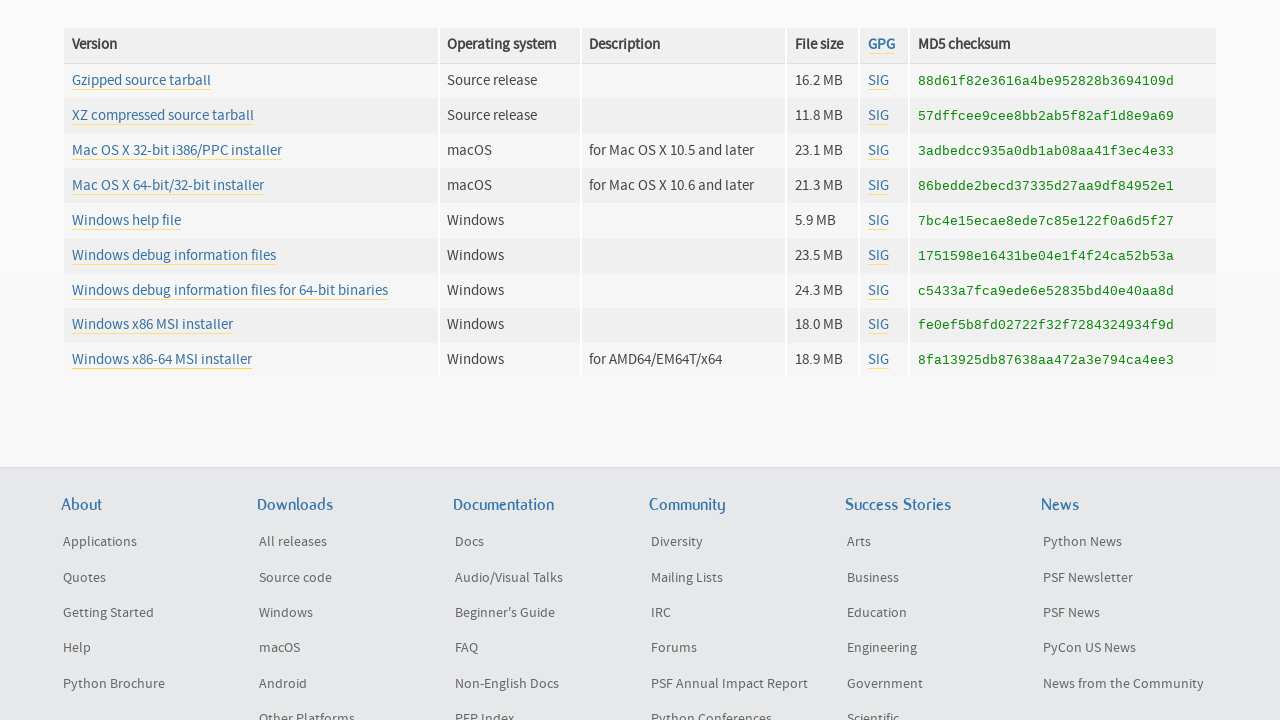

Waited for download to initiate
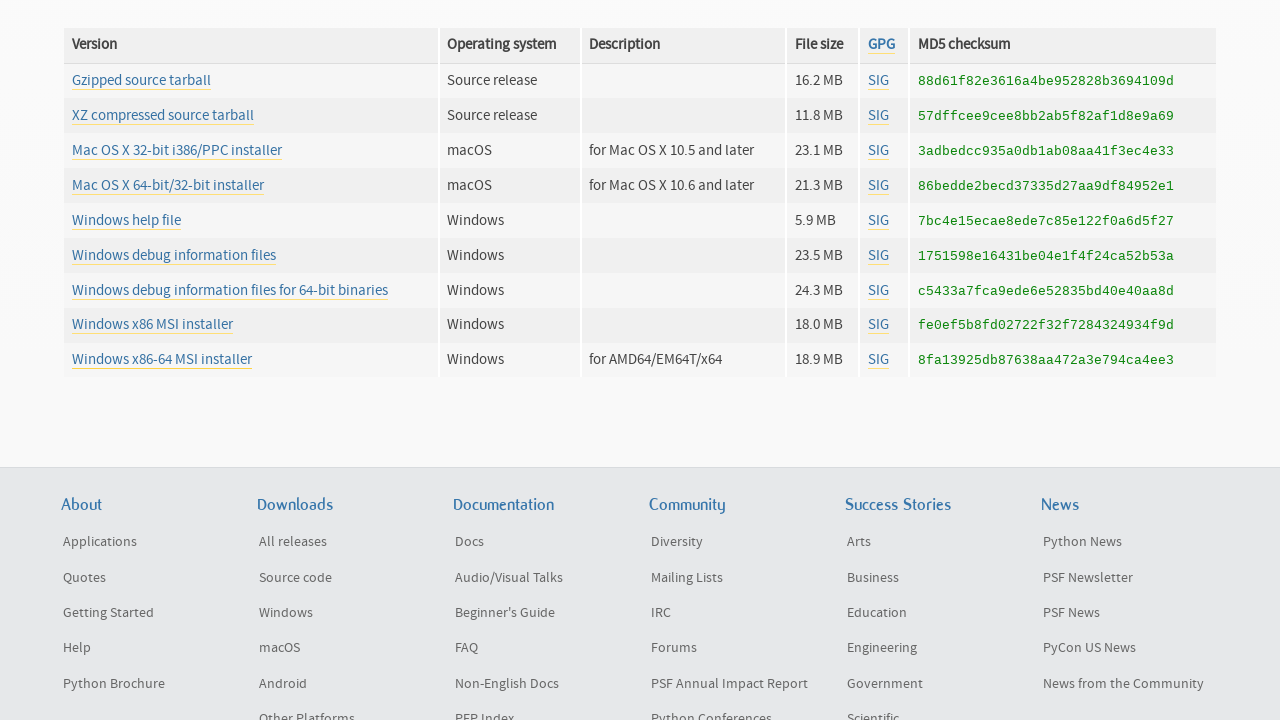

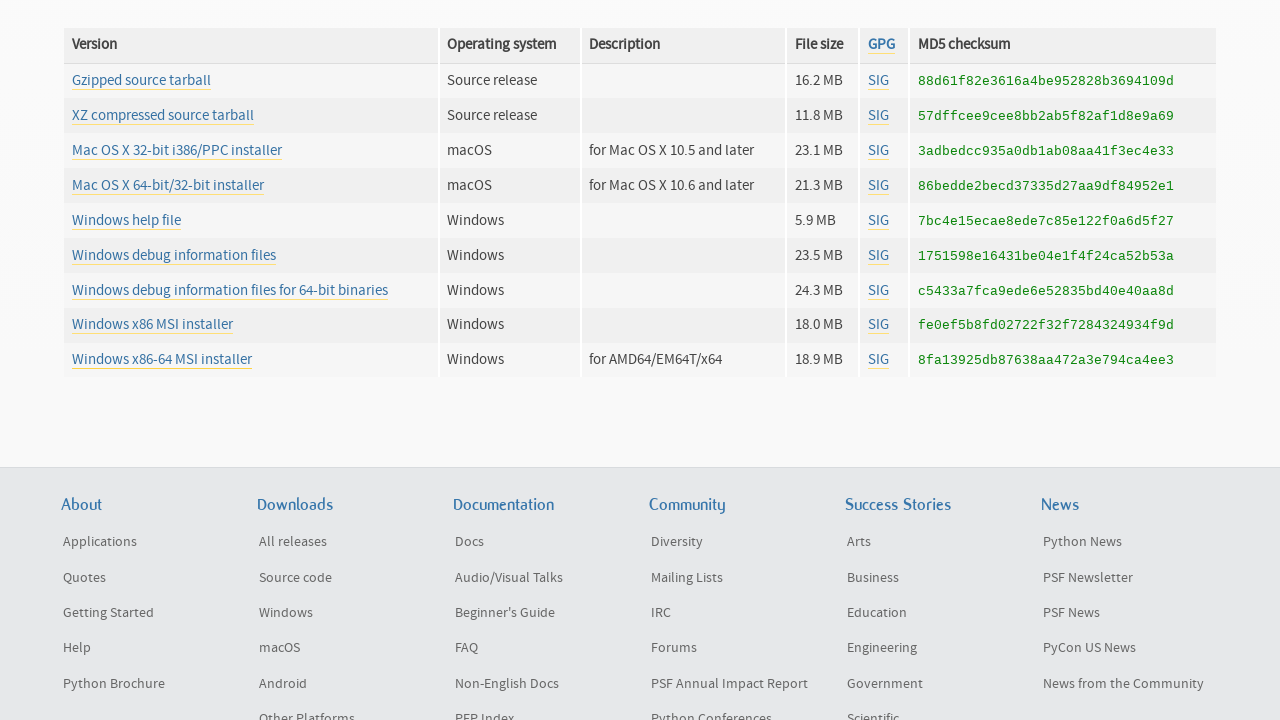